Tests the Drag and Drop functionality by dragging element A to element B and verifying the swap occurred

Starting URL: https://the-internet.herokuapp.com/

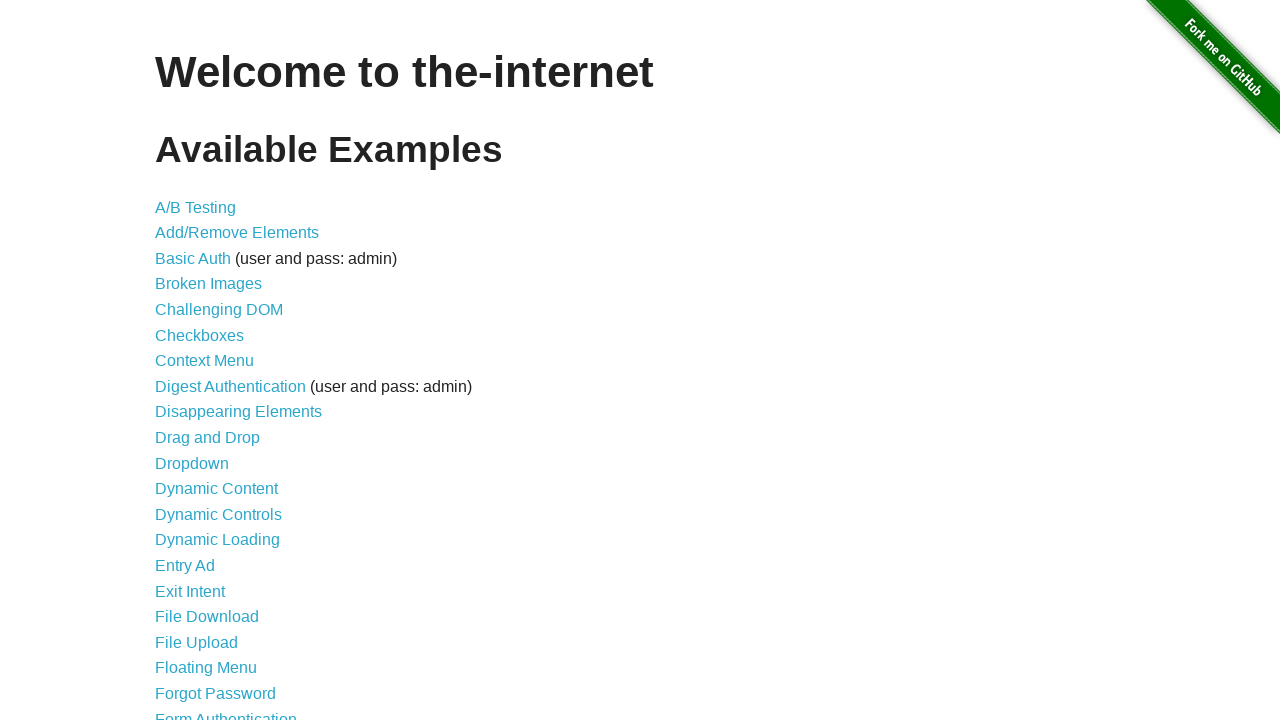

Clicked on Drag and Drop link at (208, 438) on a:has-text('Drag and Drop')
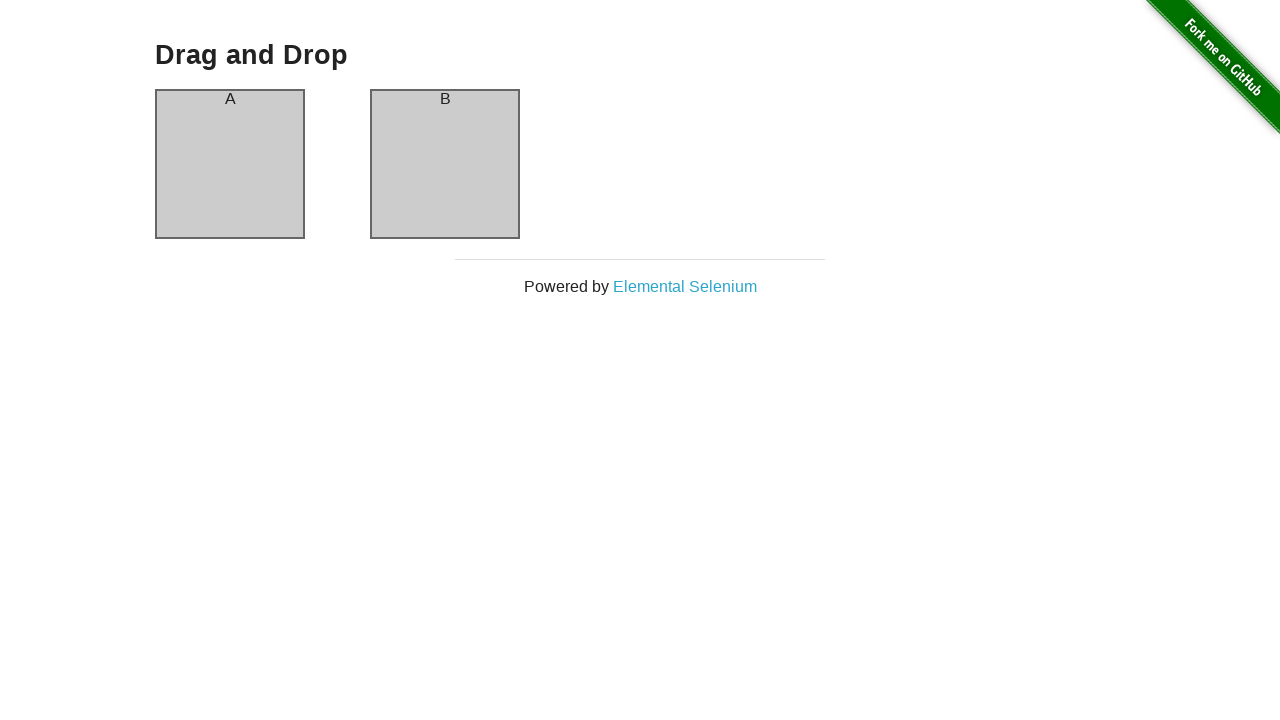

Waited for page header (h3) to load
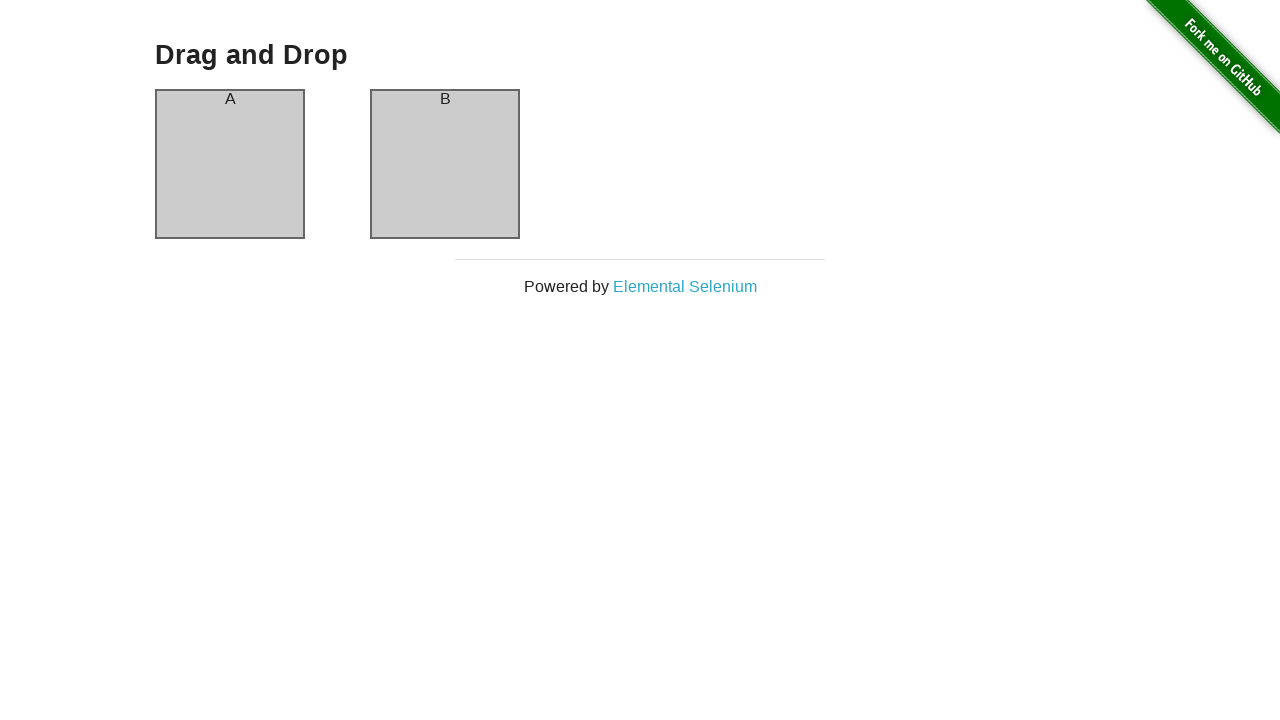

Located page header element
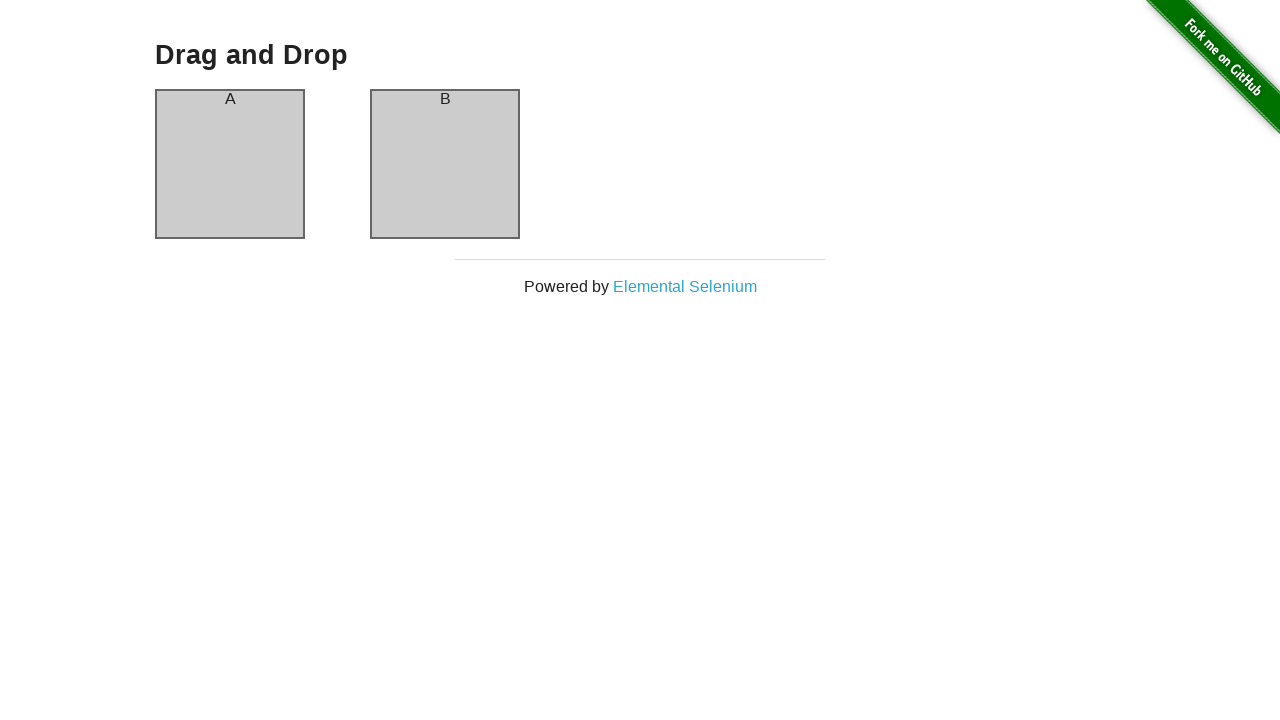

Verified page header contains 'Drag and Drop' text
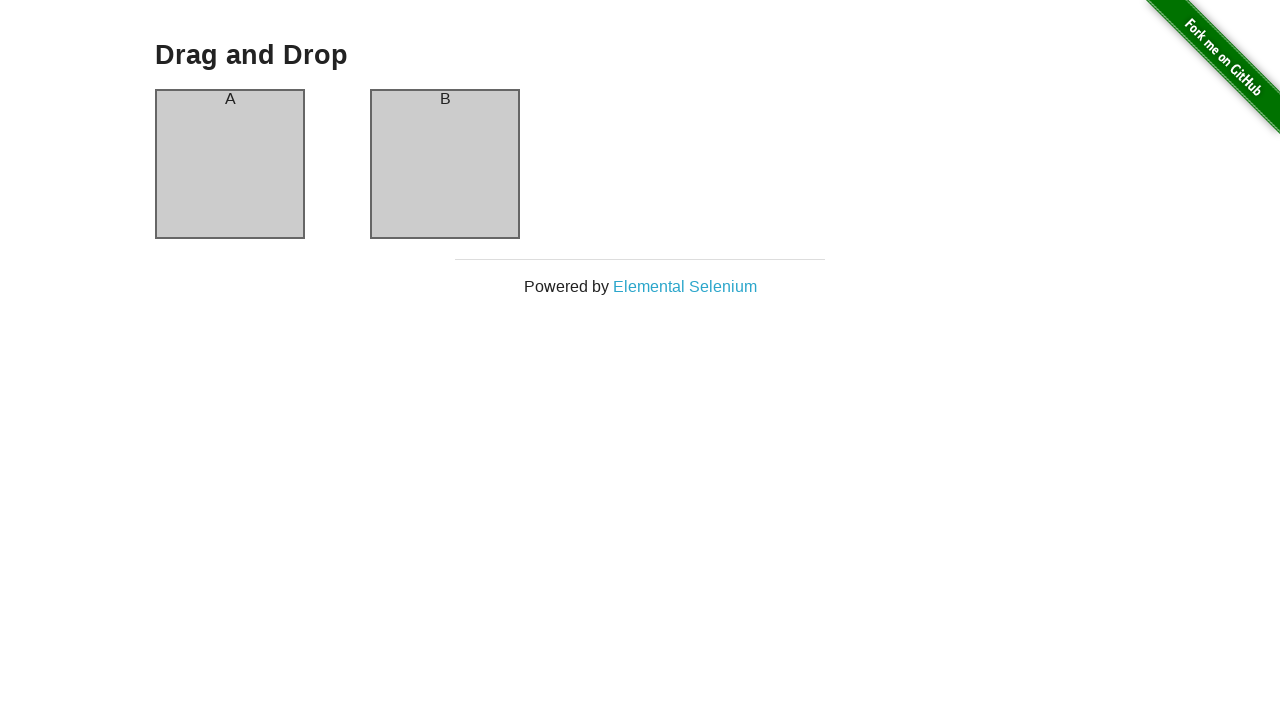

Located source element (column A)
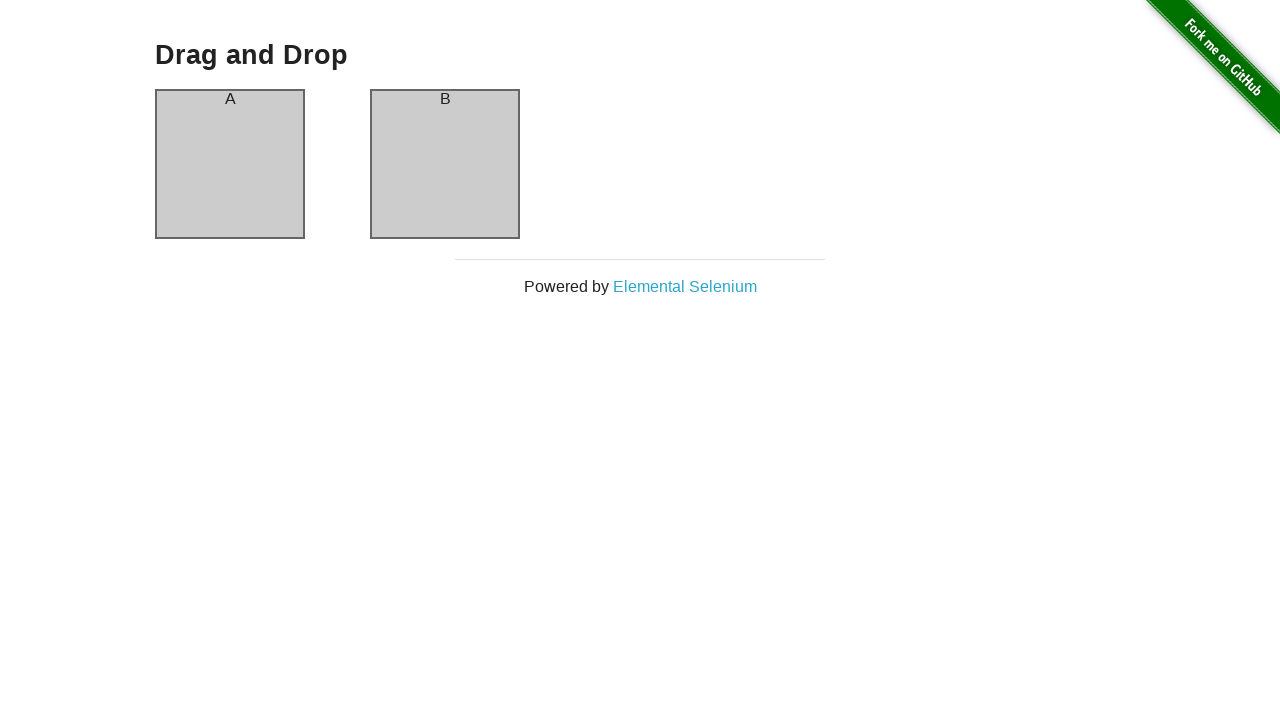

Located target element (column B)
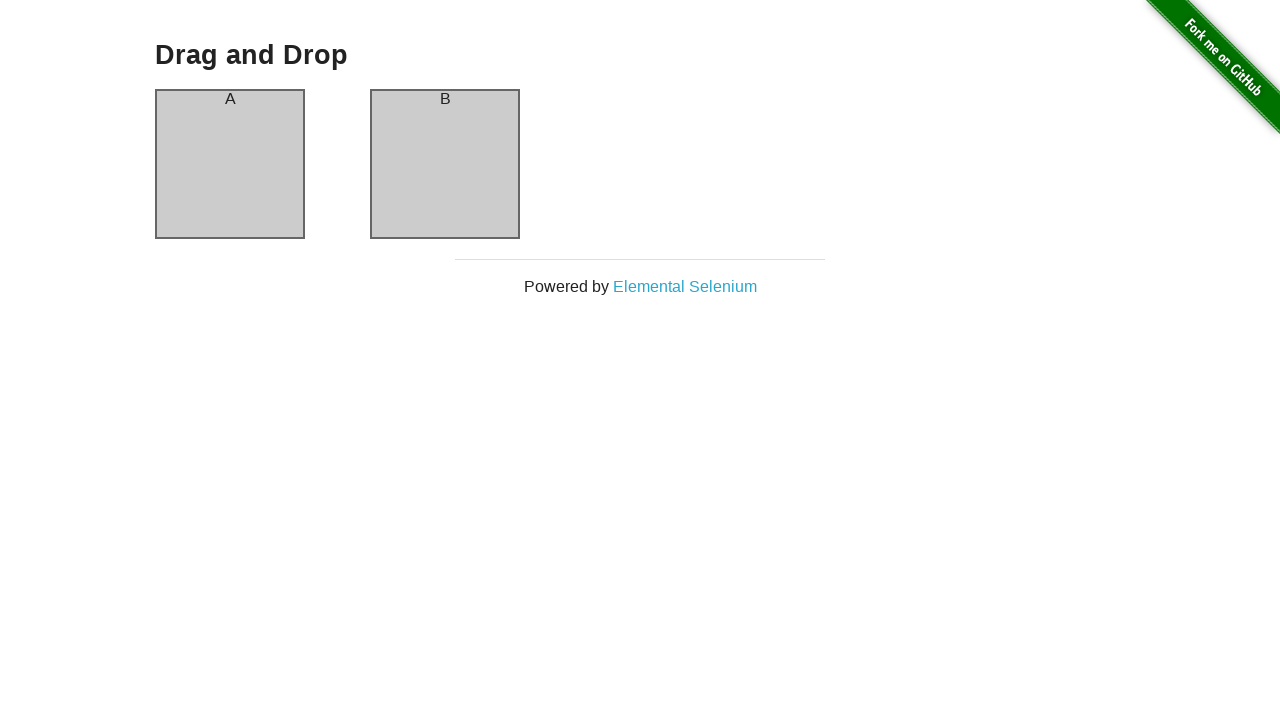

Dragged element A to element B at (445, 164)
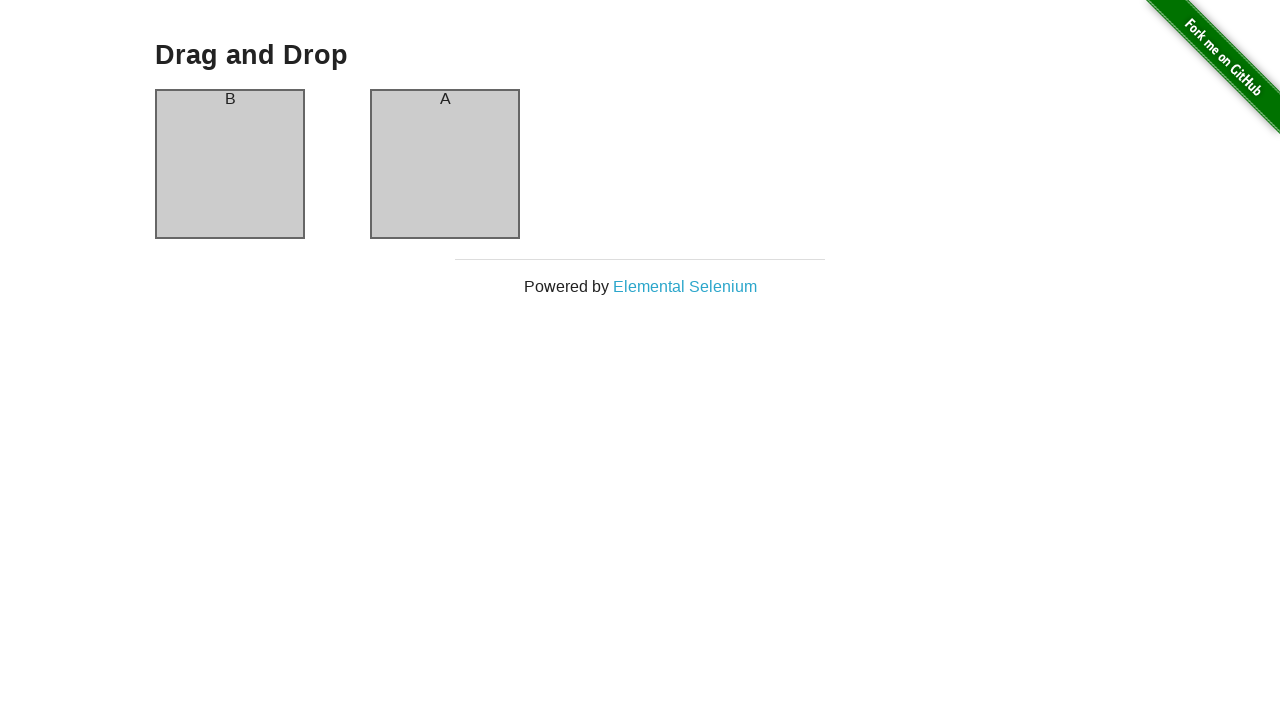

Verified that column A now contains text 'B' after drag and drop swap
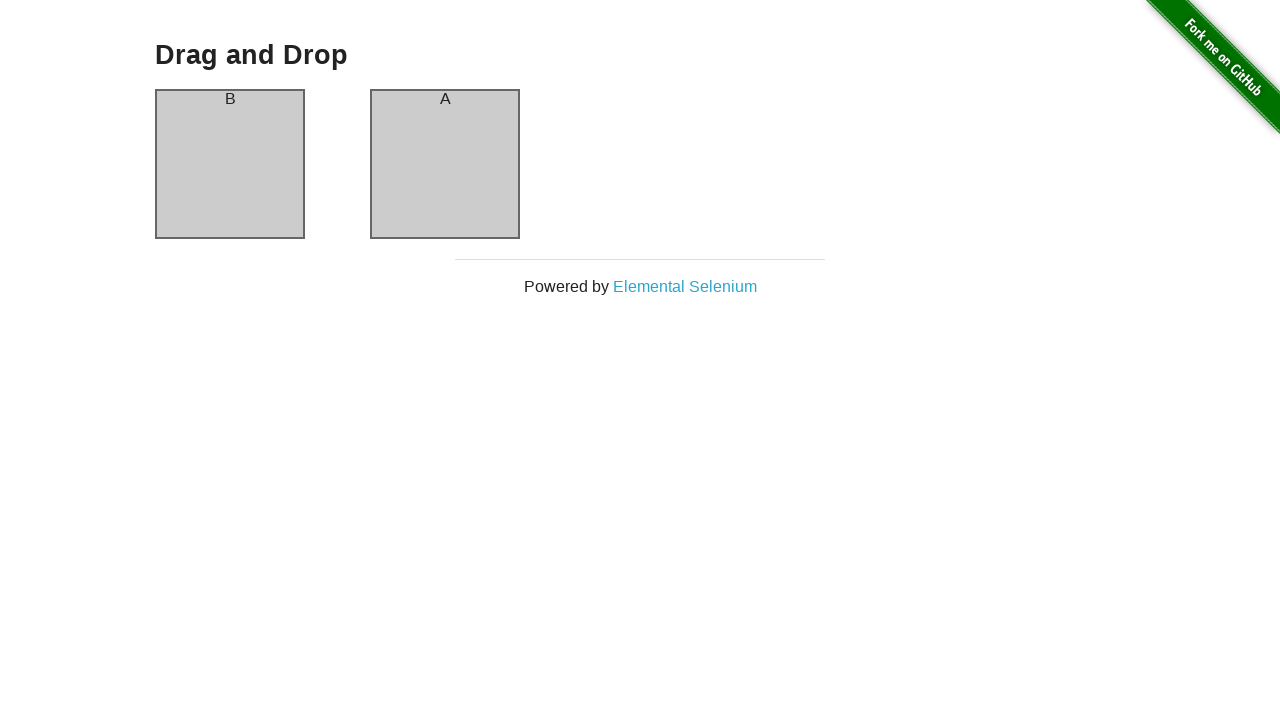

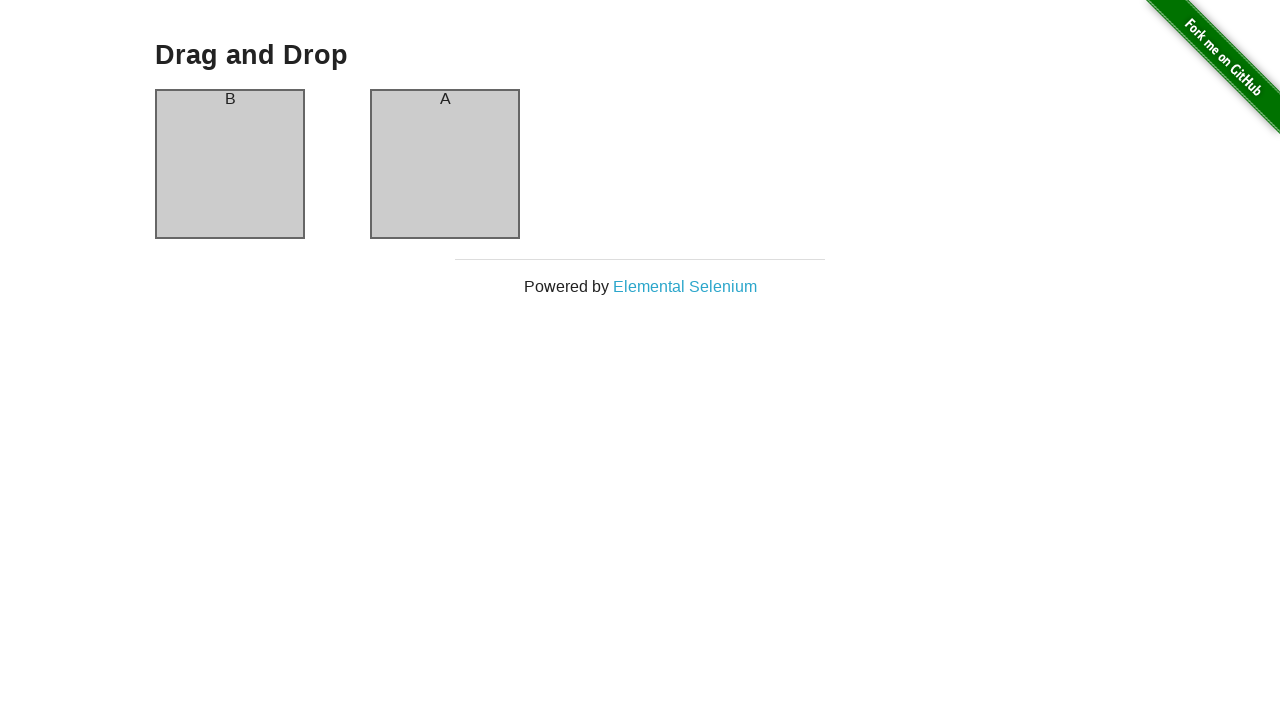